Tests mouse hover functionality by hovering over a "Mouse Hover" element to reveal a dropdown menu, then clicking the "Reload" option from the submenu.

Starting URL: https://rahulshettyacademy.com/AutomationPractice/

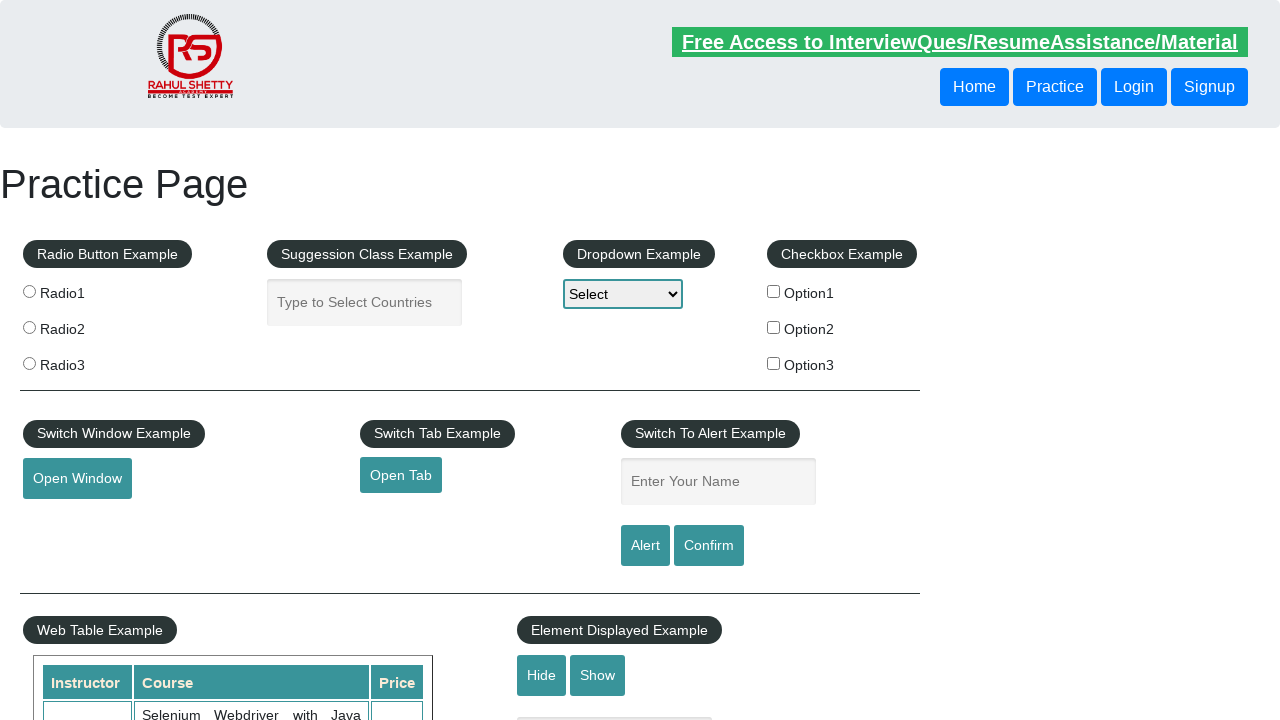

Hovered over 'Mouse Hover' element to reveal dropdown menu at (83, 361) on #mousehover
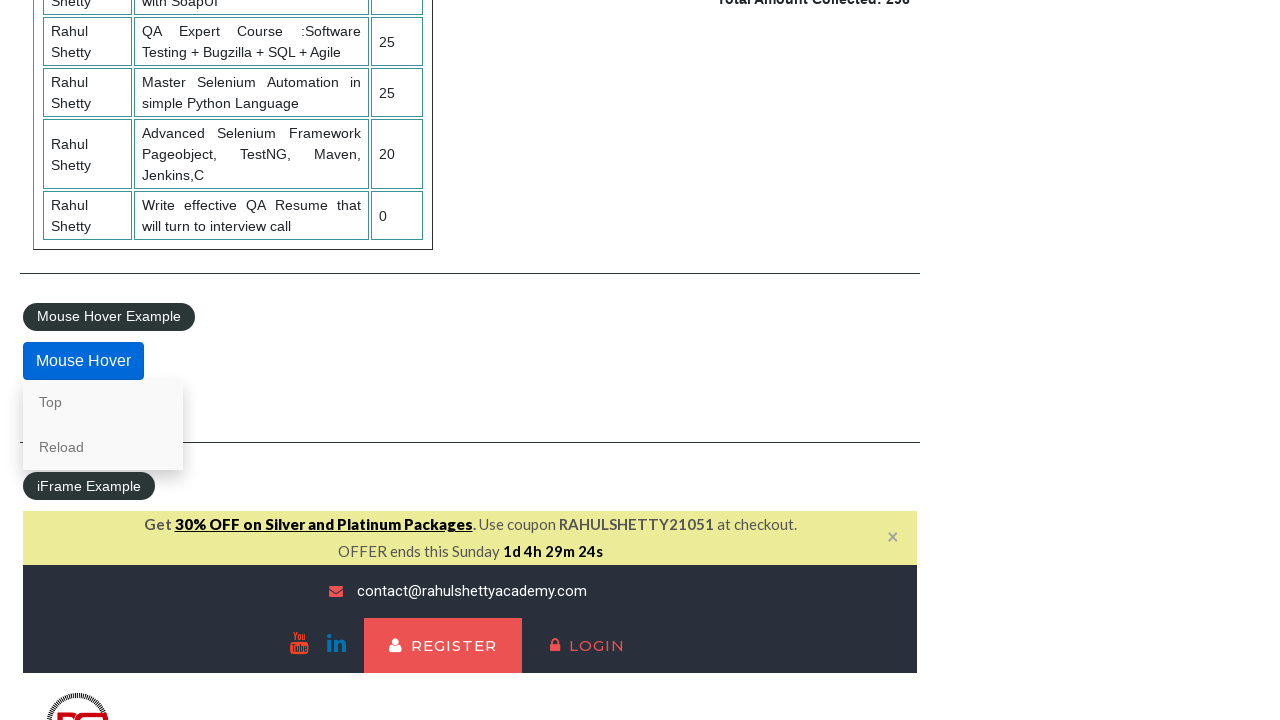

Clicked 'Reload' option from the dropdown submenu at (103, 447) on a:text('Reload')
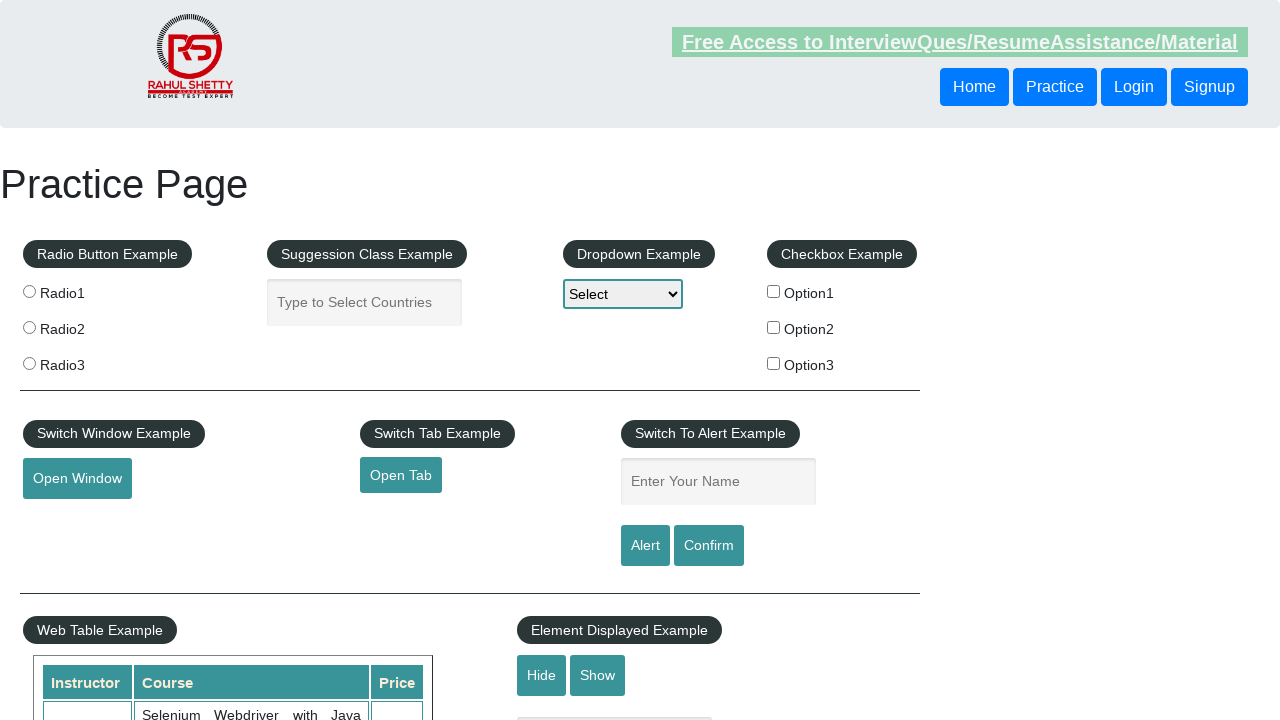

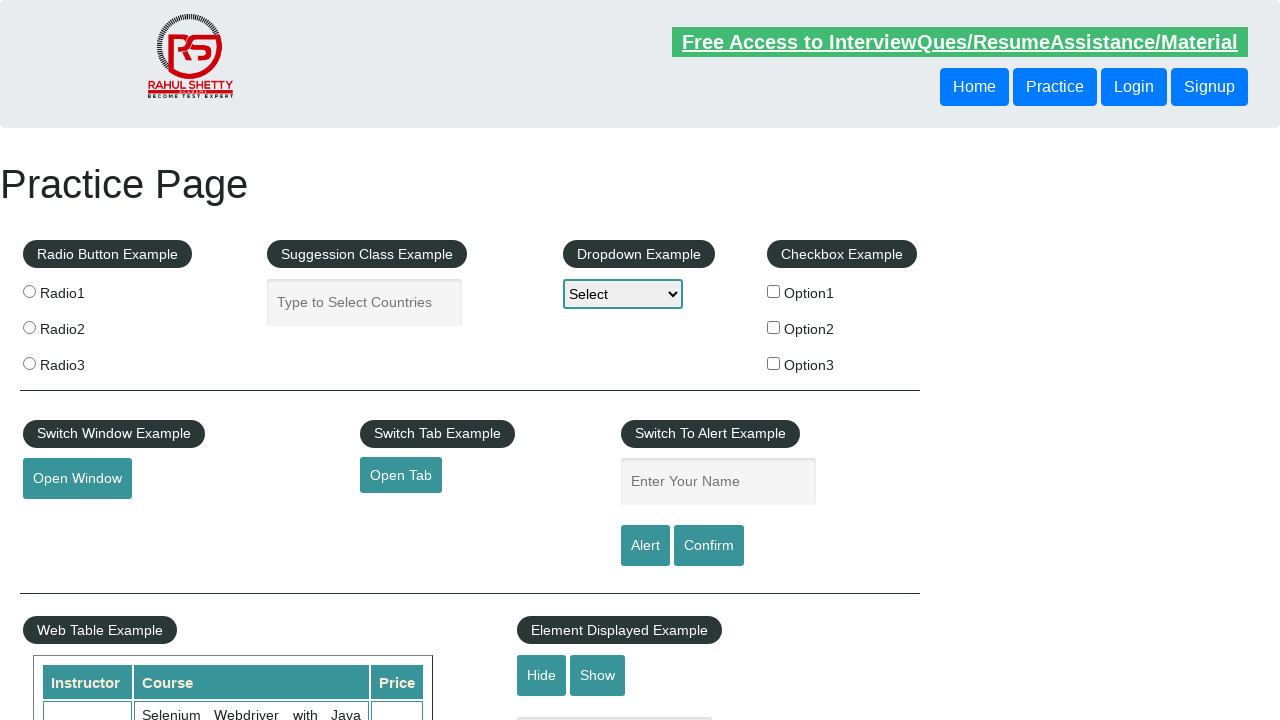